Tests that edits are cancelled when pressing Escape key

Starting URL: https://demo.playwright.dev/todomvc

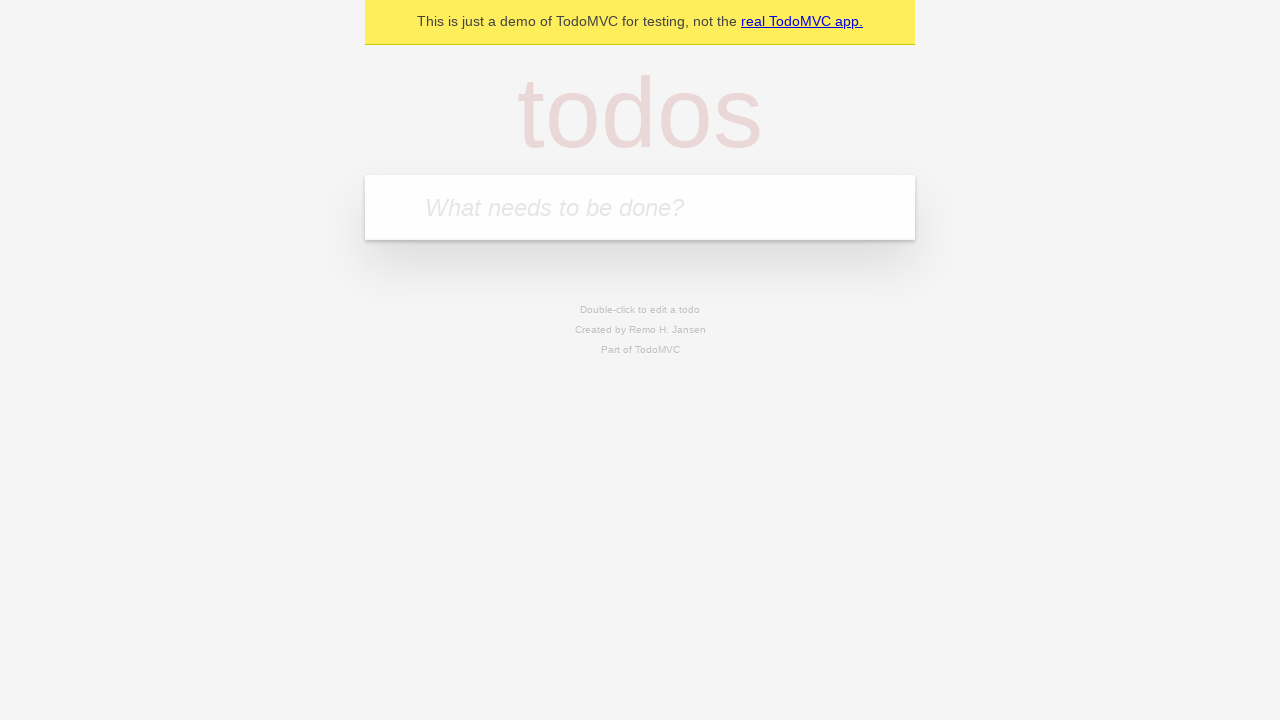

Filled input field with 'buy some cheese' on internal:attr=[placeholder="What needs to be done?"i]
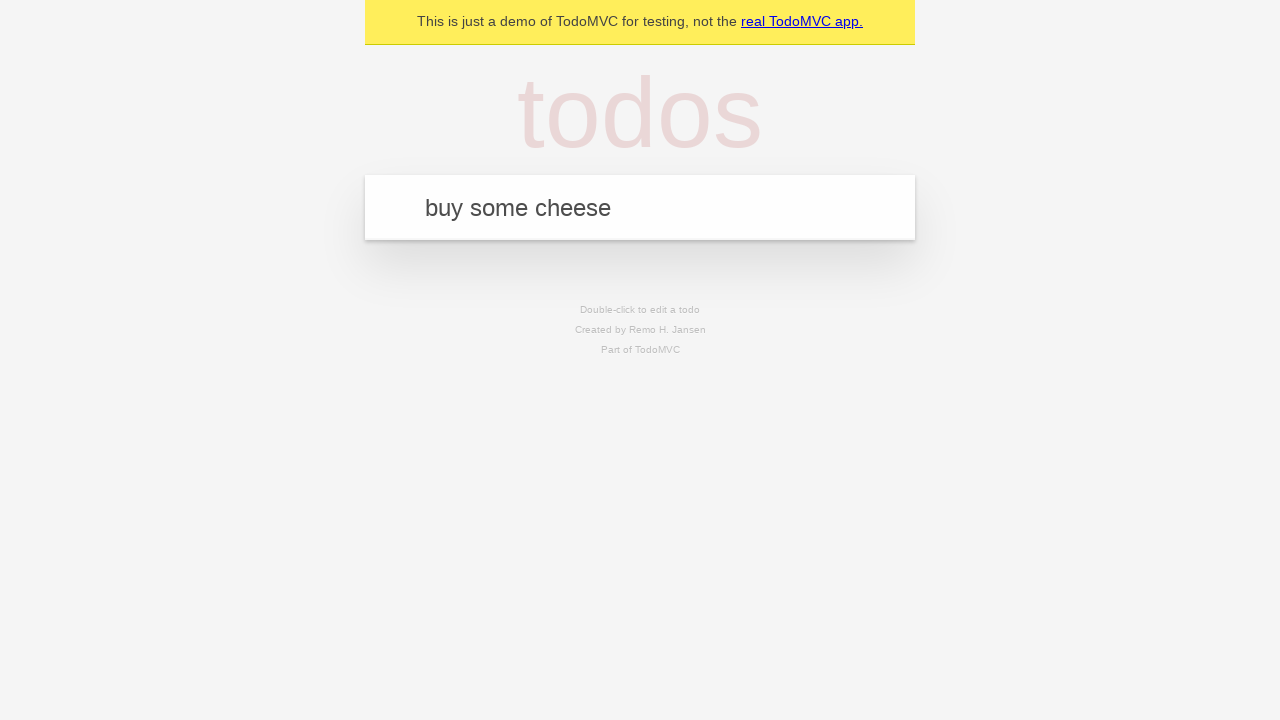

Pressed Enter to create first todo on internal:attr=[placeholder="What needs to be done?"i]
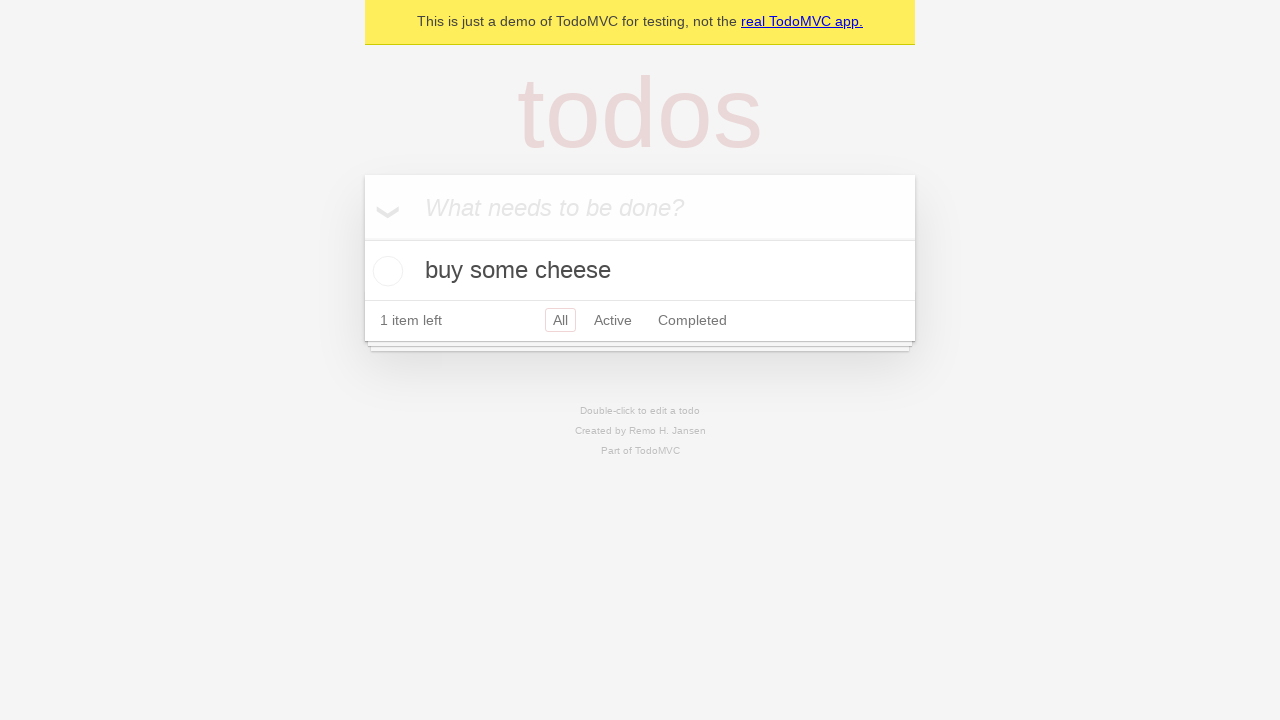

Filled input field with 'feed the cat' on internal:attr=[placeholder="What needs to be done?"i]
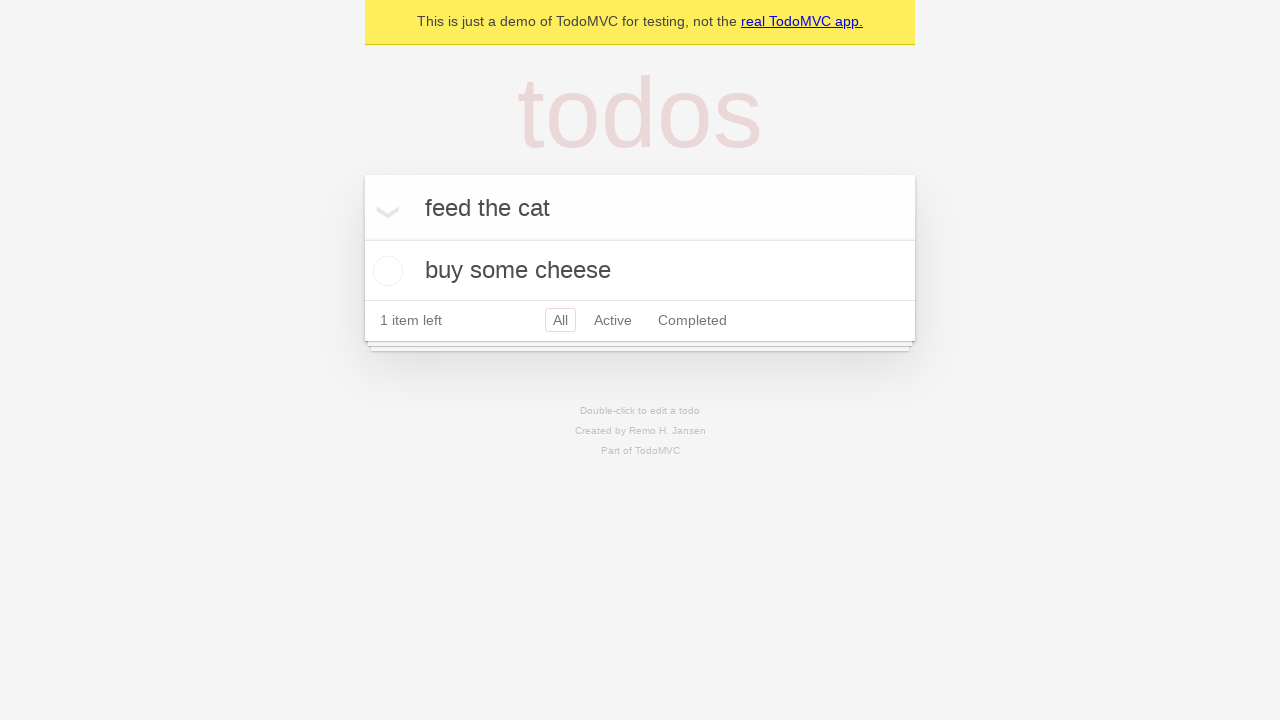

Pressed Enter to create second todo on internal:attr=[placeholder="What needs to be done?"i]
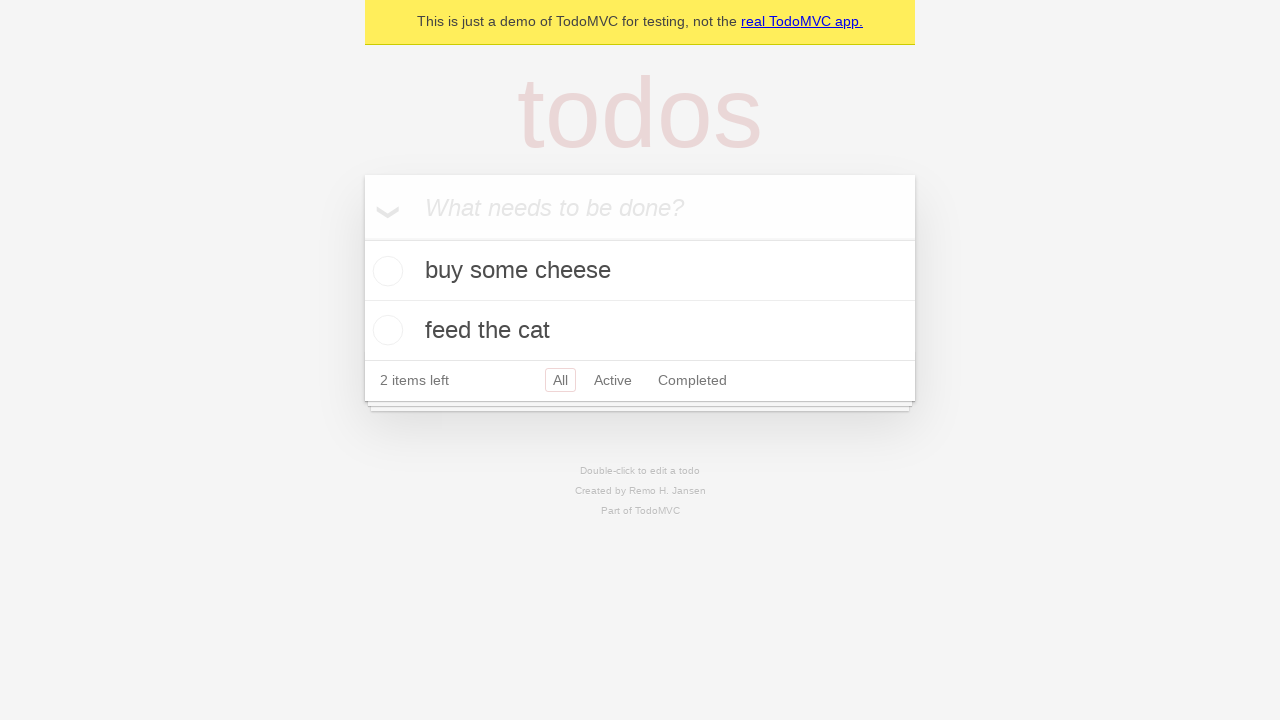

Filled input field with 'book a doctors appointment' on internal:attr=[placeholder="What needs to be done?"i]
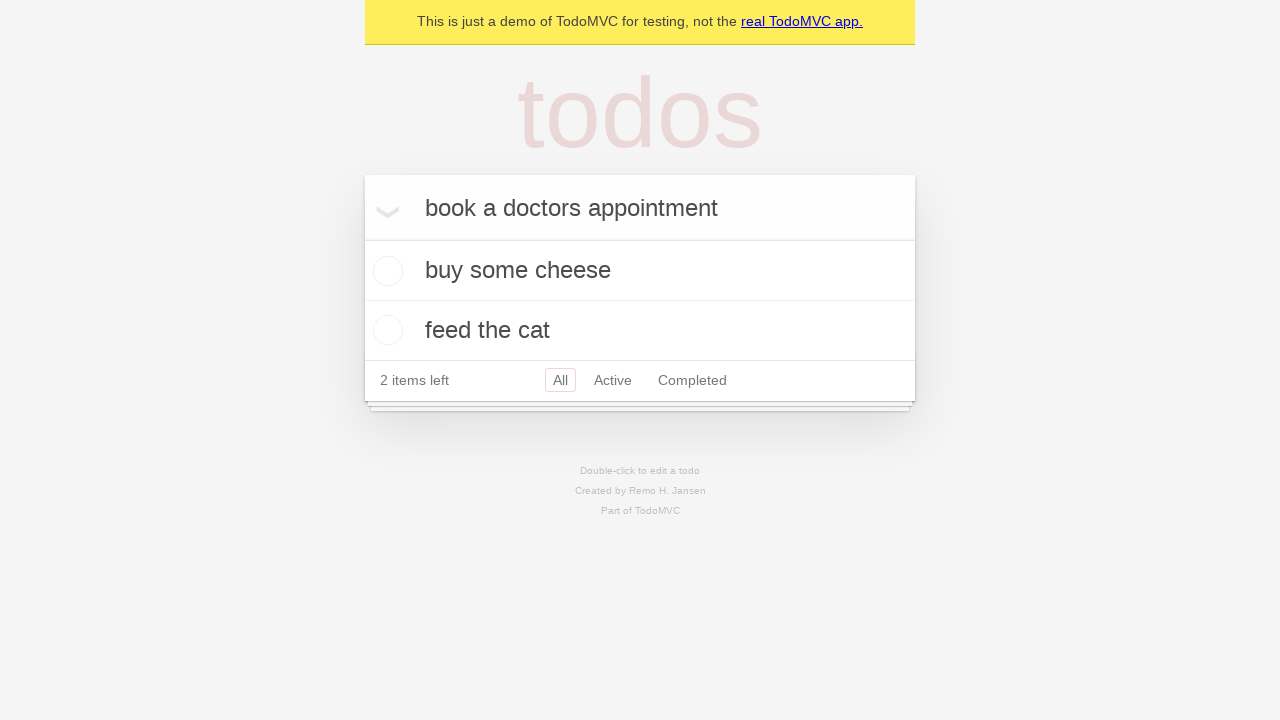

Pressed Enter to create third todo on internal:attr=[placeholder="What needs to be done?"i]
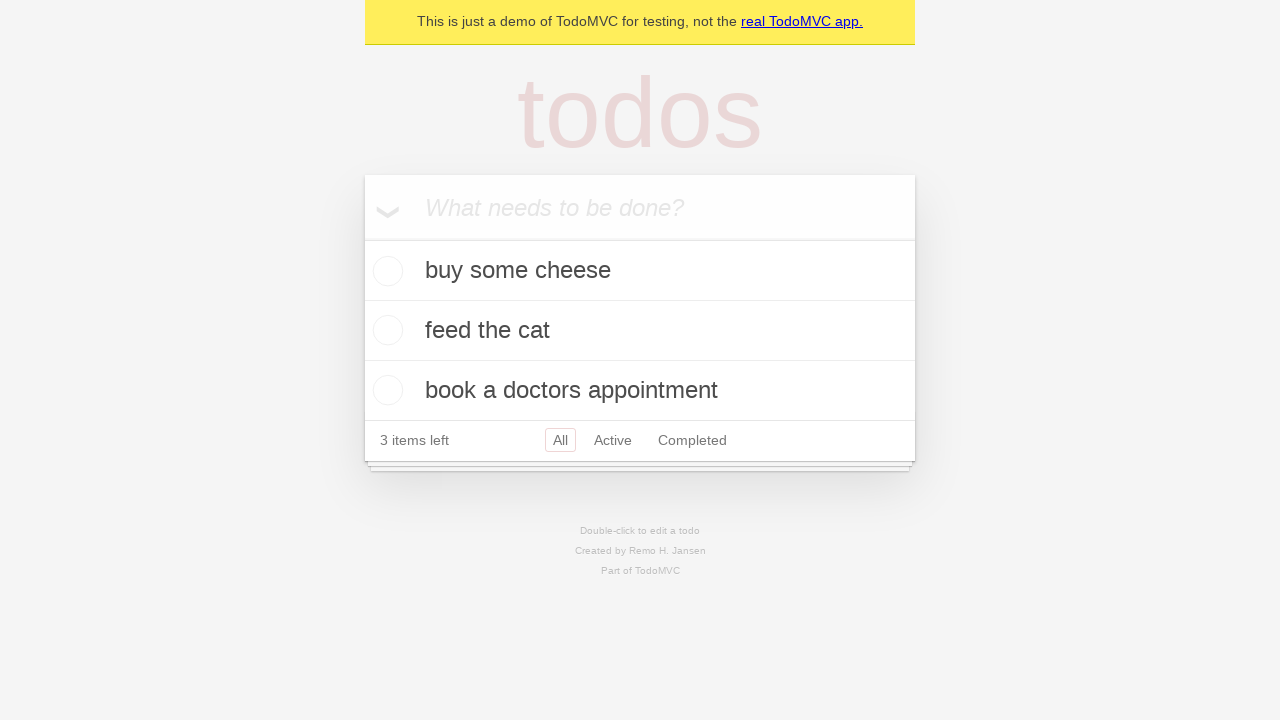

Double-clicked second todo to enter edit mode at (640, 331) on [data-testid='todo-item'] >> nth=1
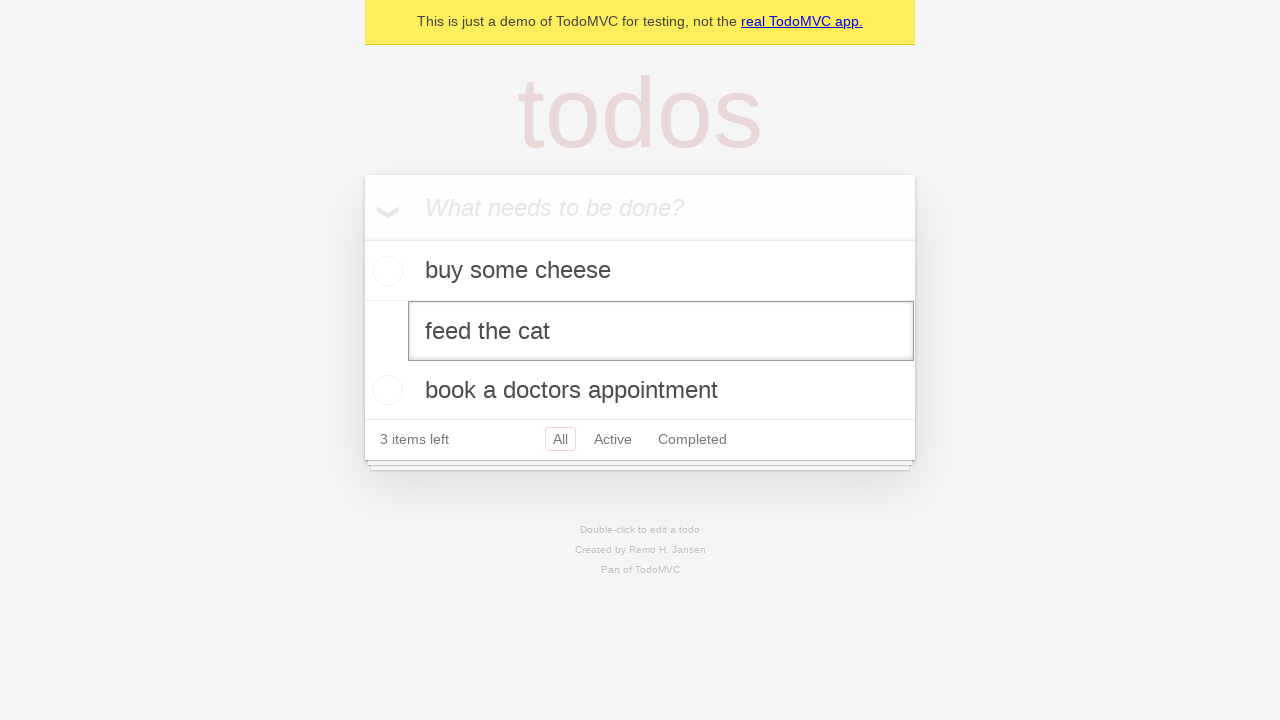

Changed todo text to 'buy some sausages' on [data-testid='todo-item'] >> nth=1 >> internal:role=textbox[name="Edit"i]
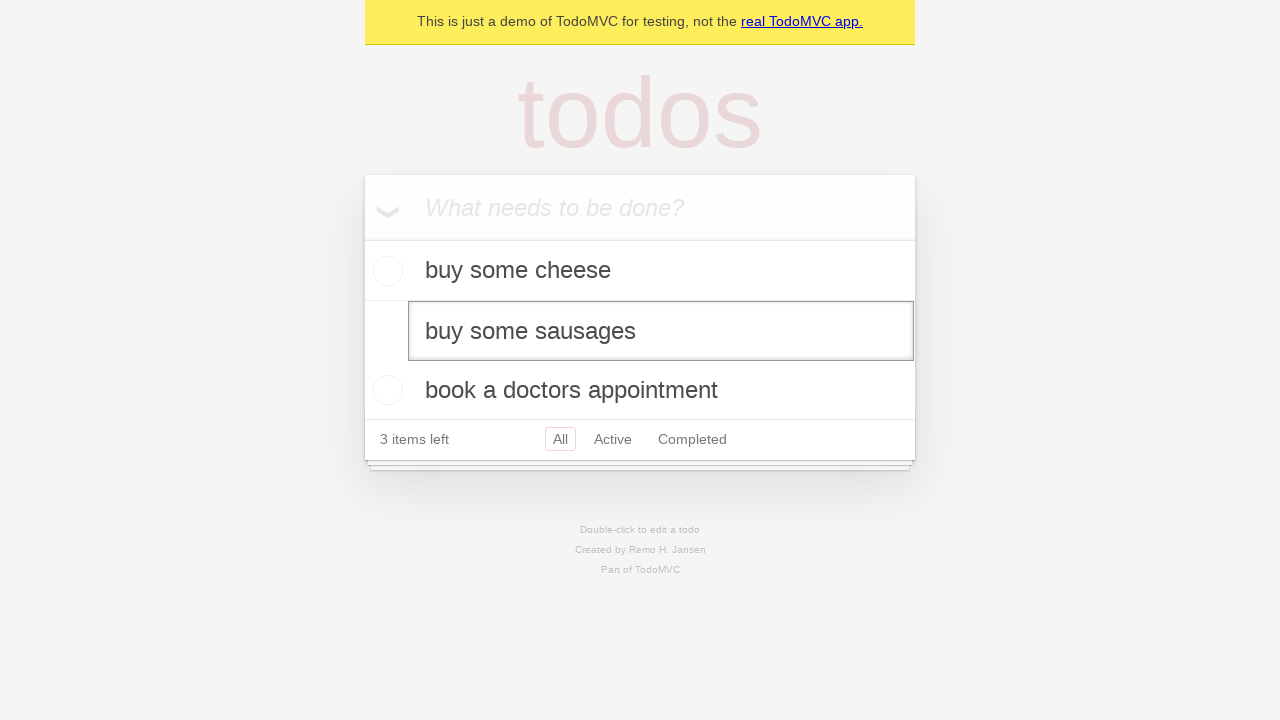

Pressed Escape key to cancel edit - verifying changes are discarded on [data-testid='todo-item'] >> nth=1 >> internal:role=textbox[name="Edit"i]
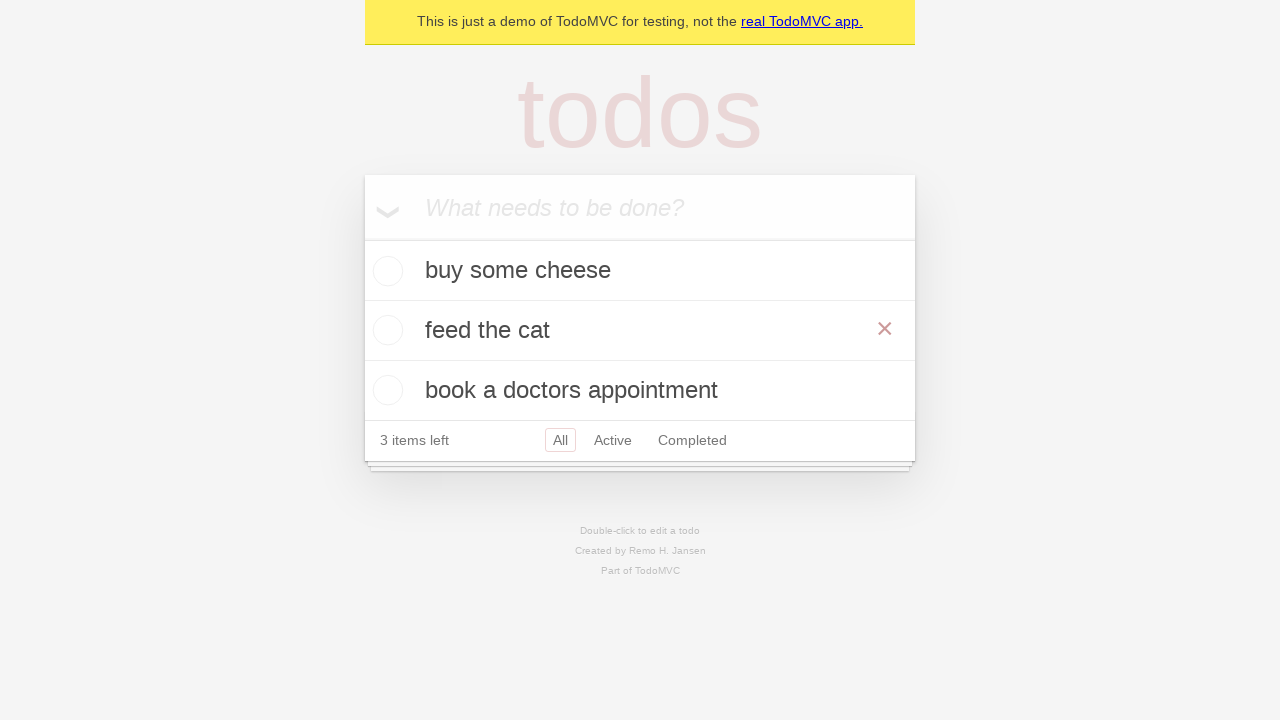

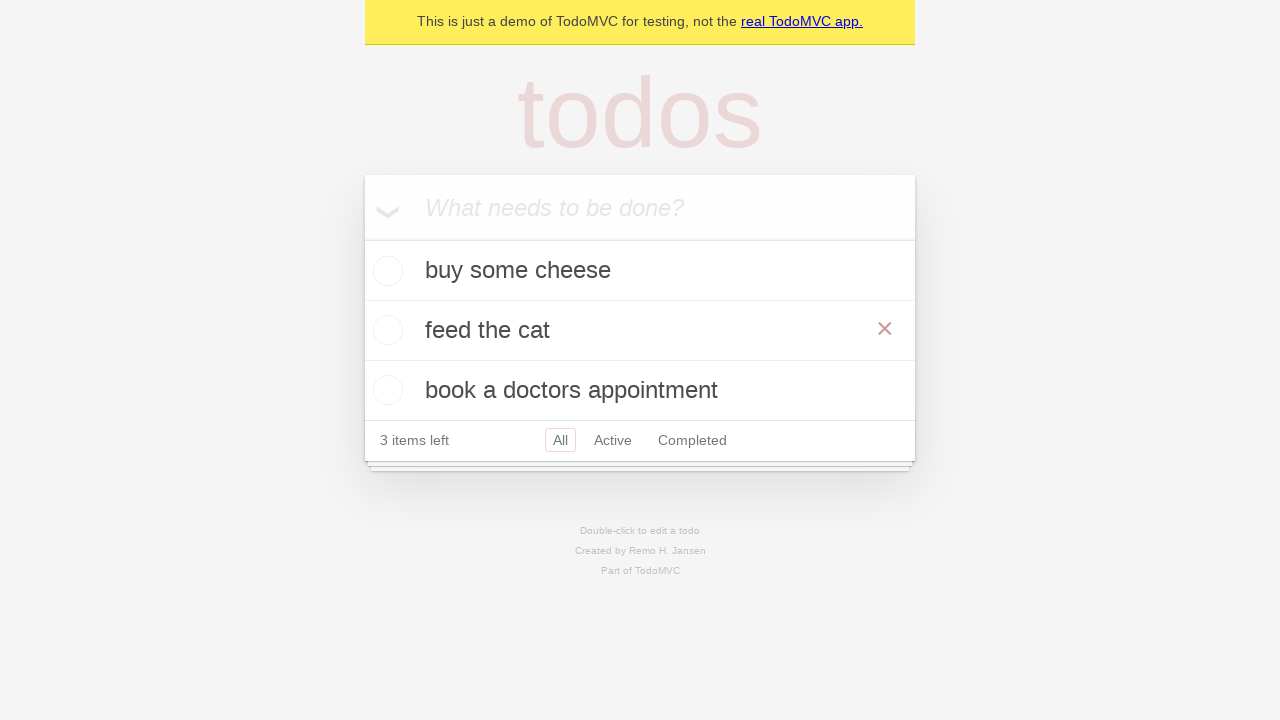